Tests delayed alert by clicking a button that triggers an alert after 5 seconds and then accepting it

Starting URL: https://demoqa.com/alerts

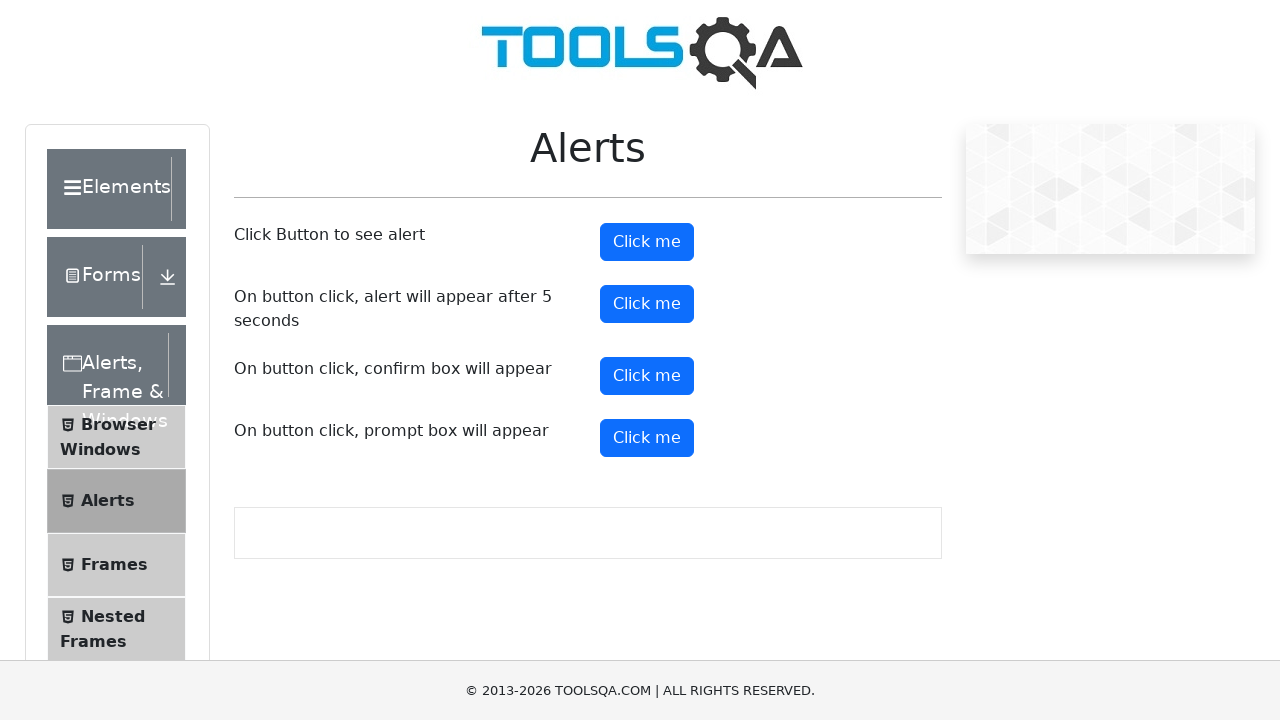

Set up dialog handler to automatically accept alerts
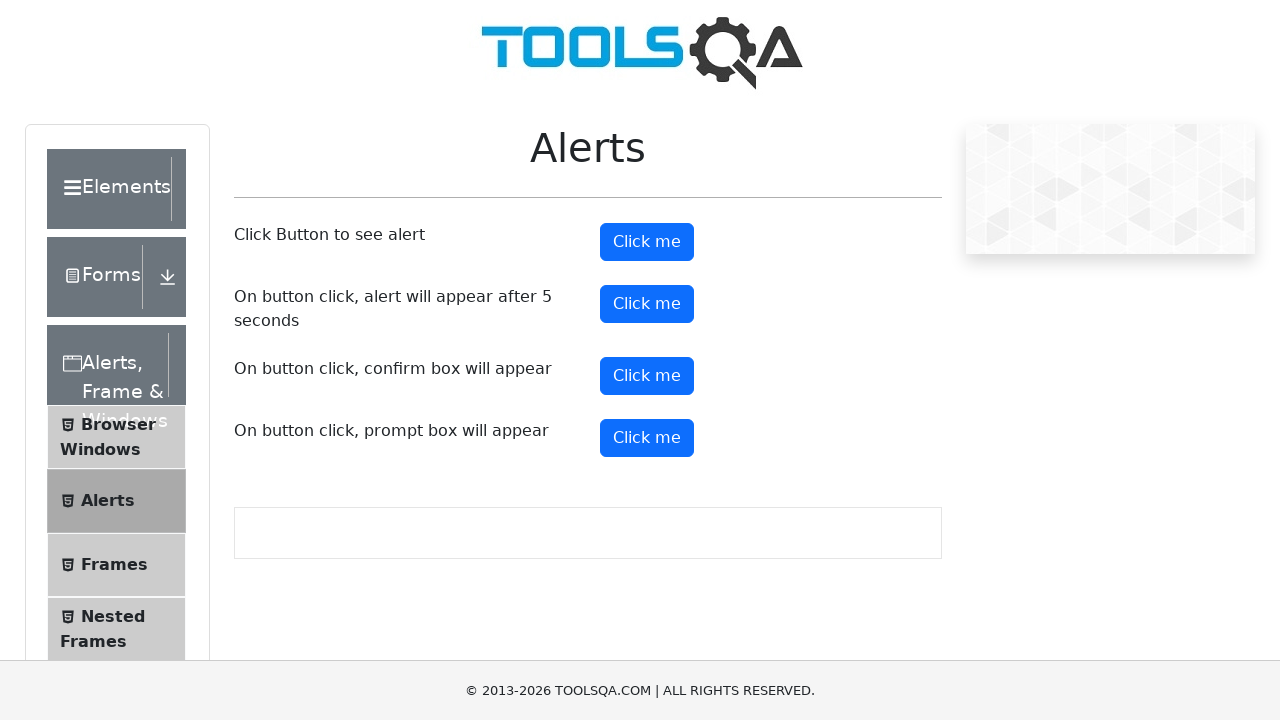

Clicked button to trigger delayed alert at (647, 304) on #timerAlertButton
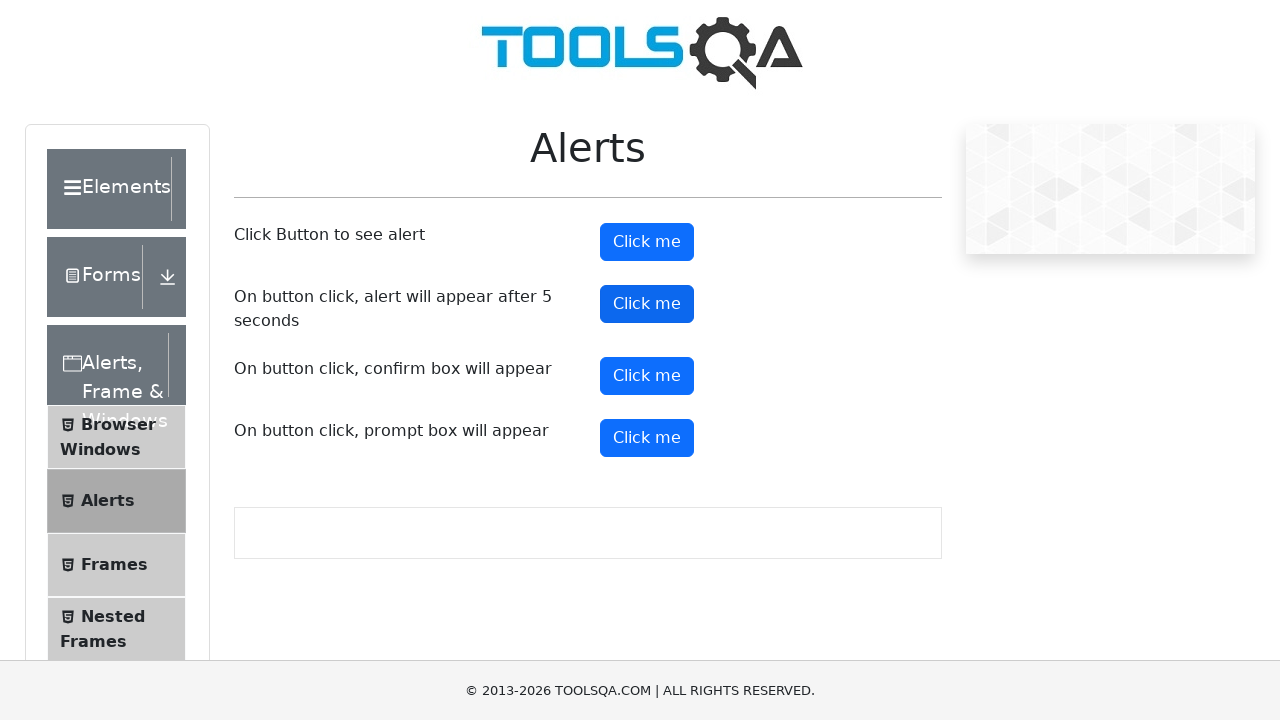

Waited 6 seconds for delayed alert to appear and be accepted
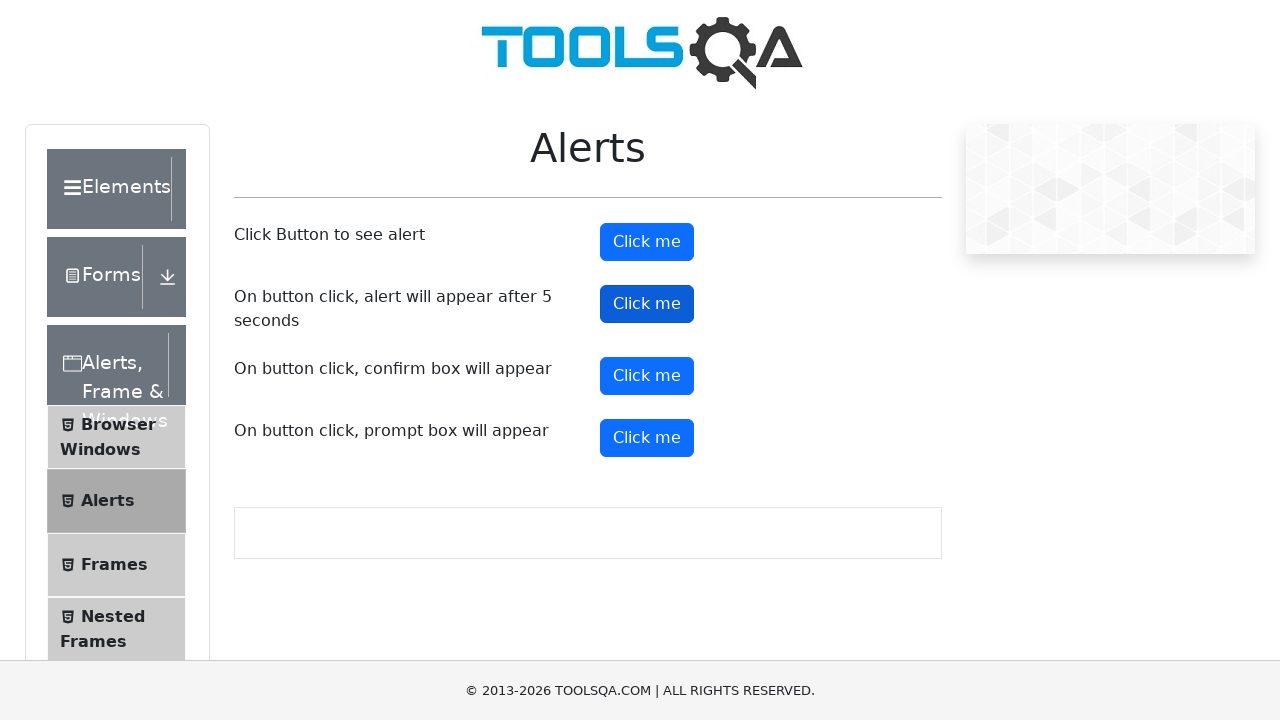

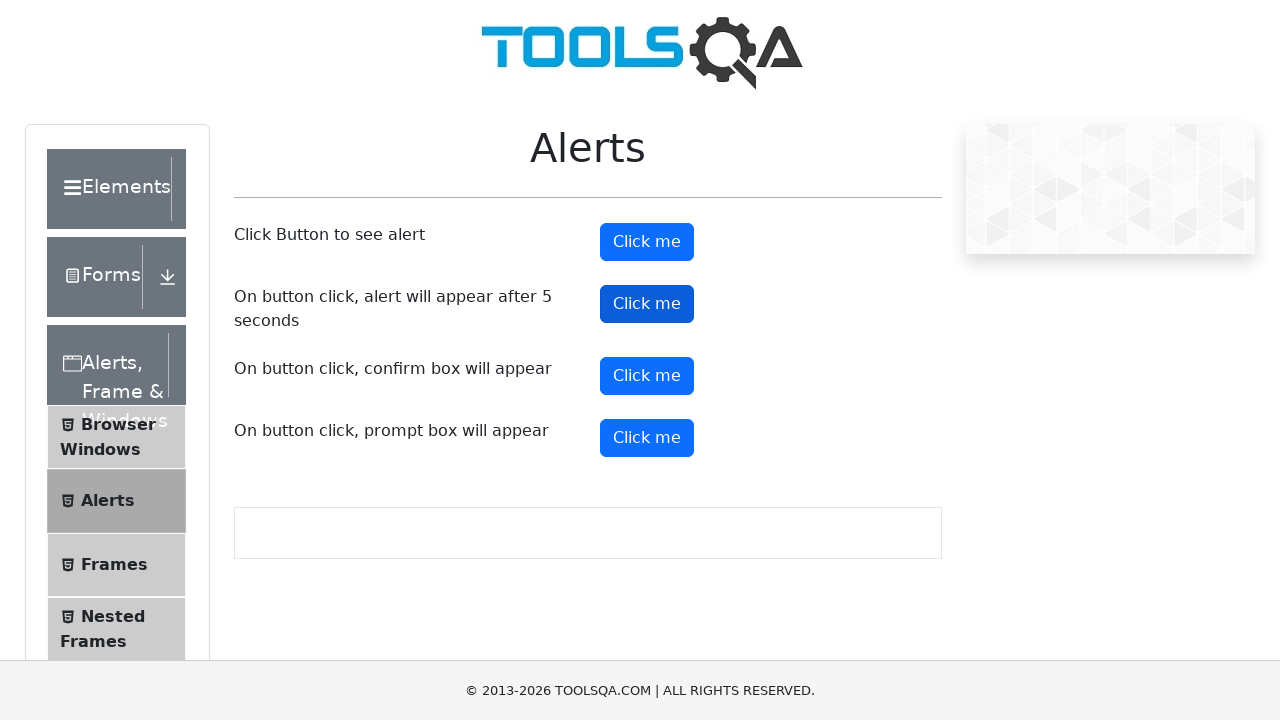